Navigates to RedBus website, maximizes the browser window, and retrieves the page title

Starting URL: https://www.redbus.com/

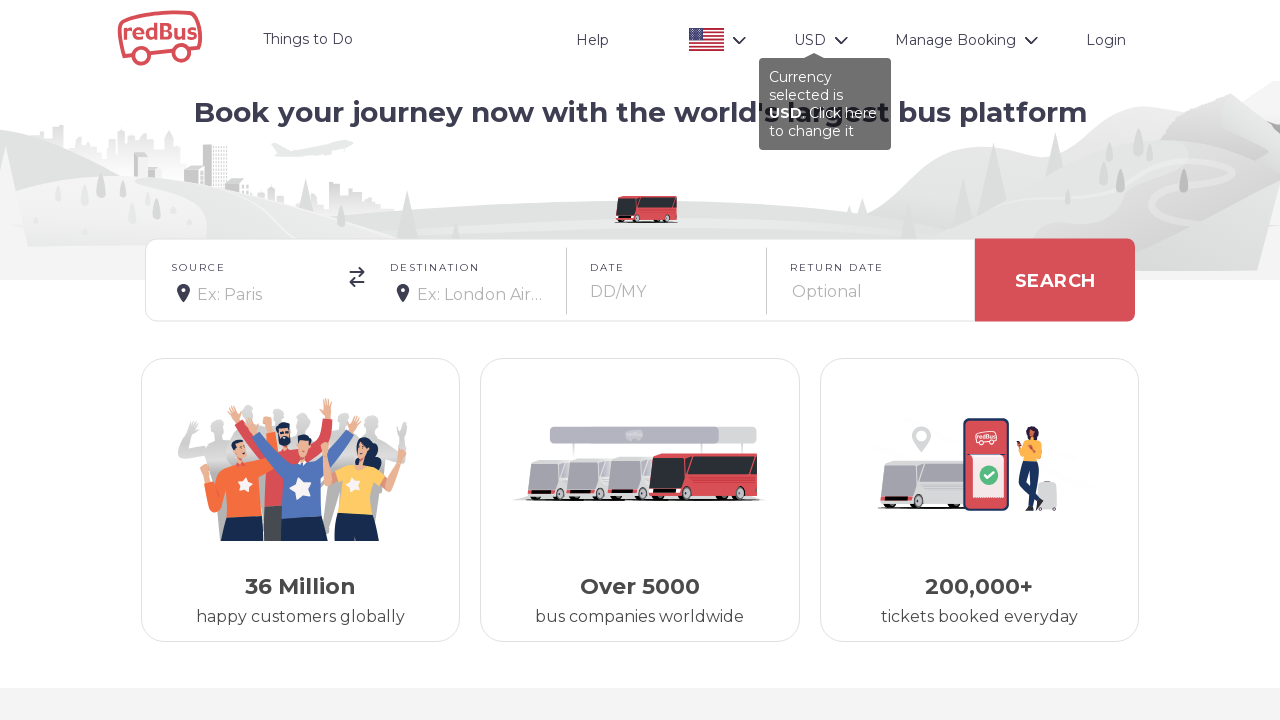

Waited for page to reach domcontentloaded state
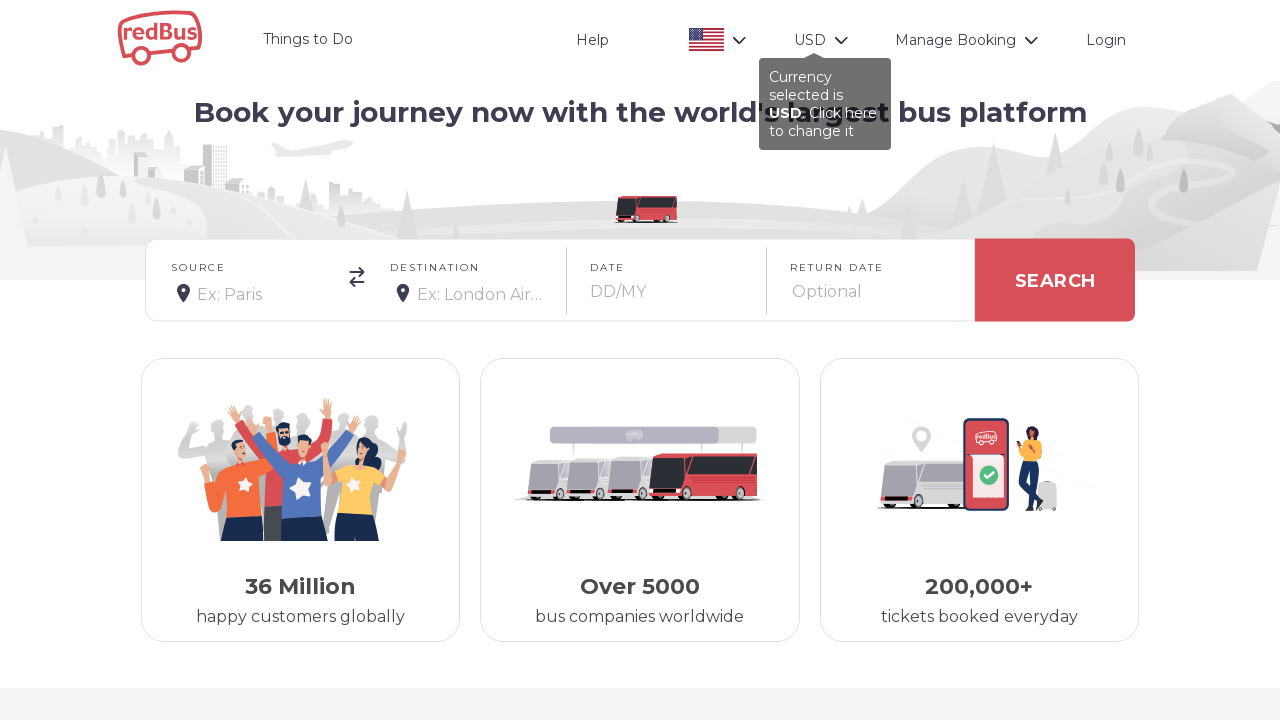

Retrieved page title: Book Bus Tickets Online with redBus!
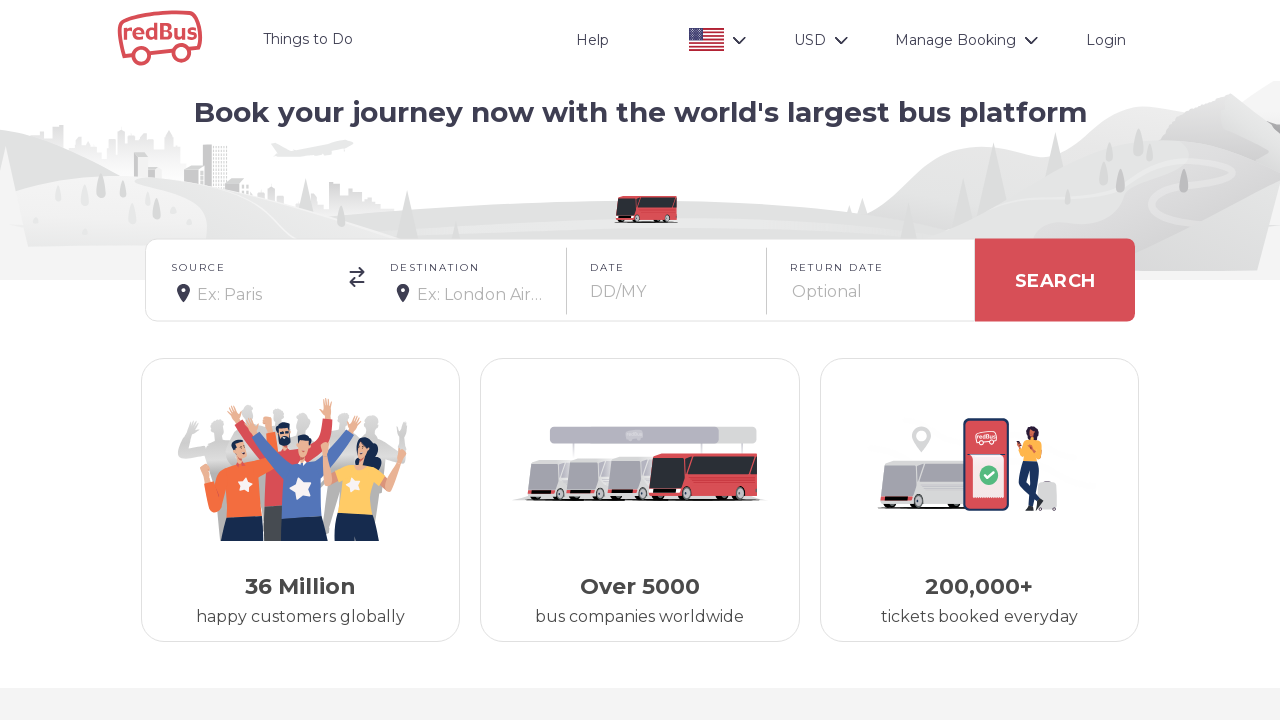

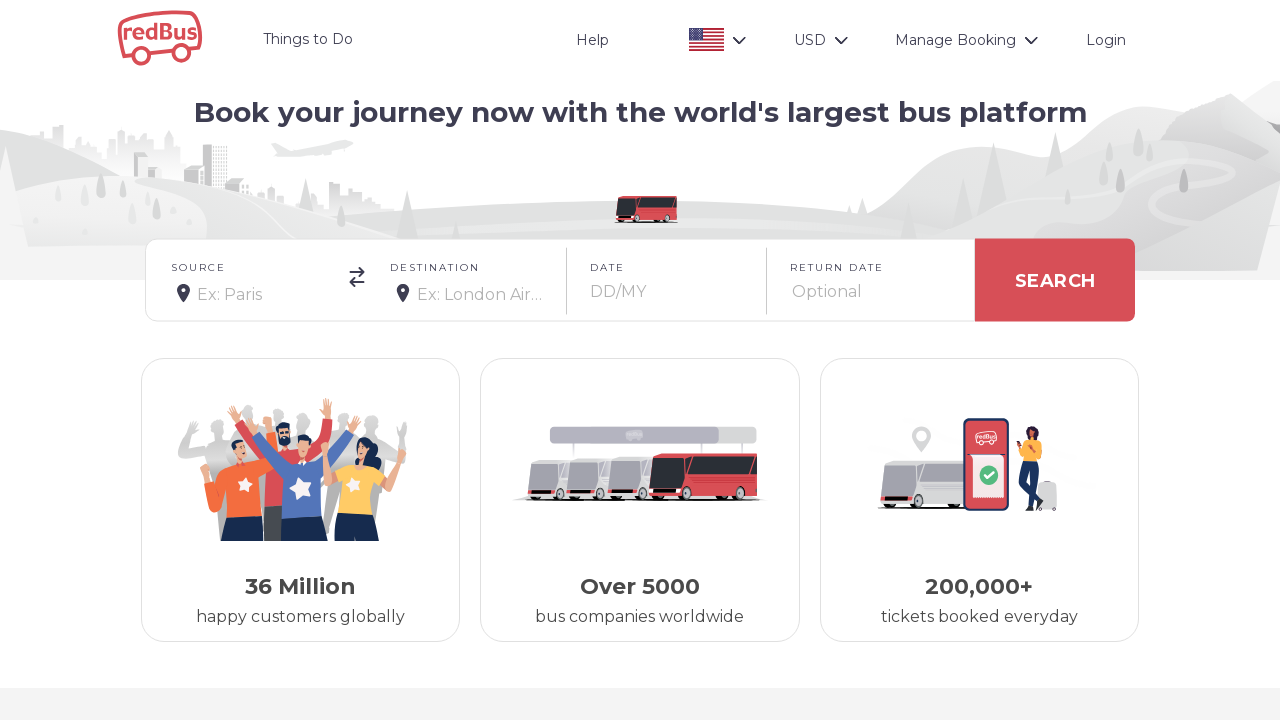